Validates that the page title is "Home | Test a pet".

Starting URL: https://test-a-pet.vercel.app/

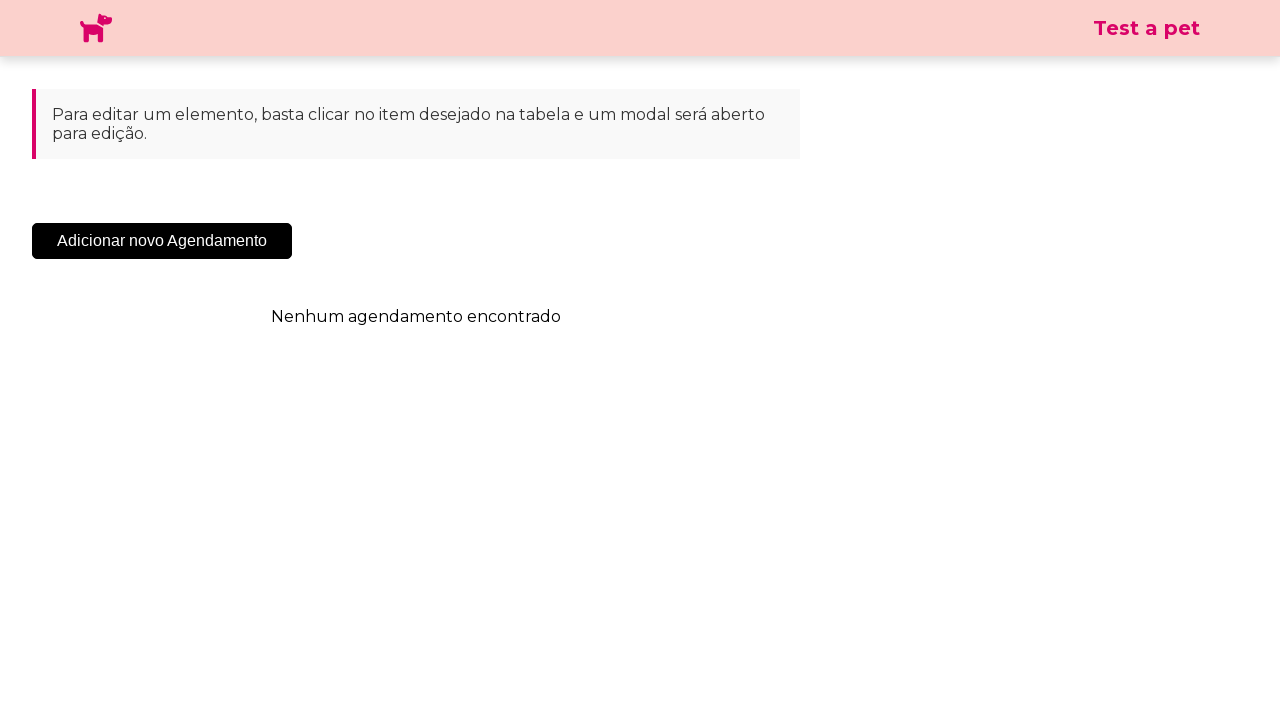

Navigated to https://test-a-pet.vercel.app/
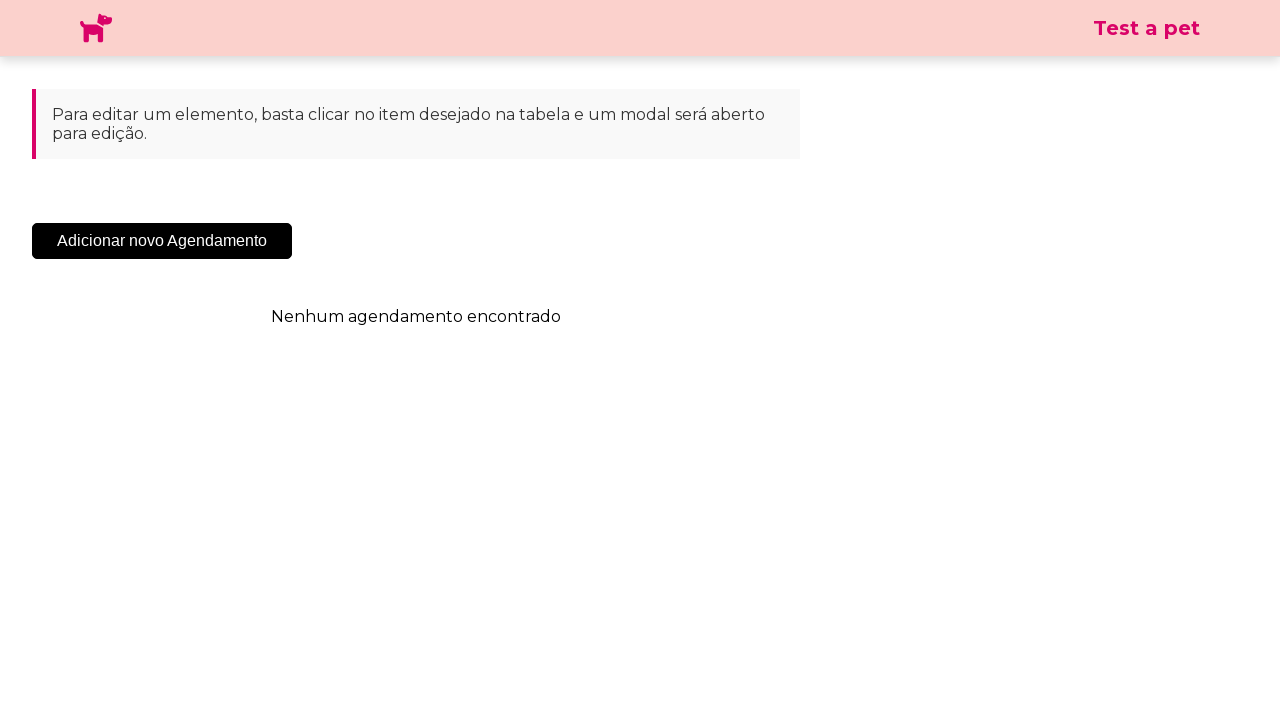

Verified page title is 'Home | Test a pet'
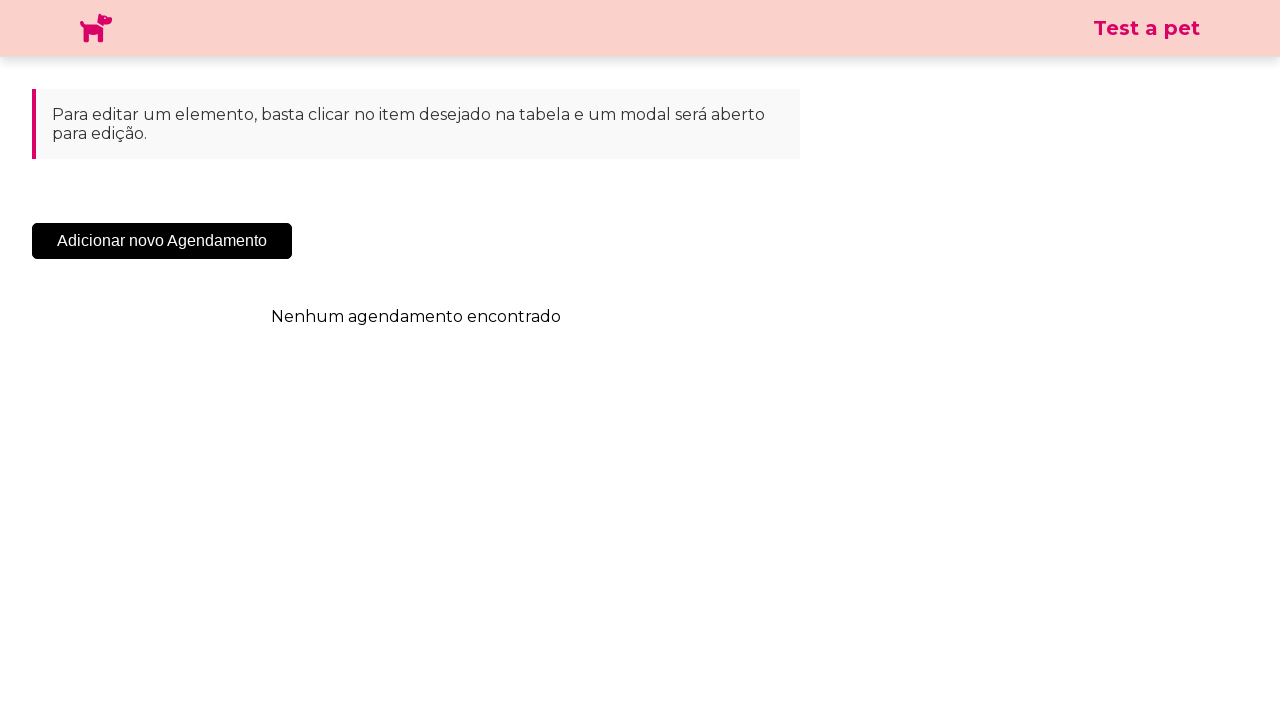

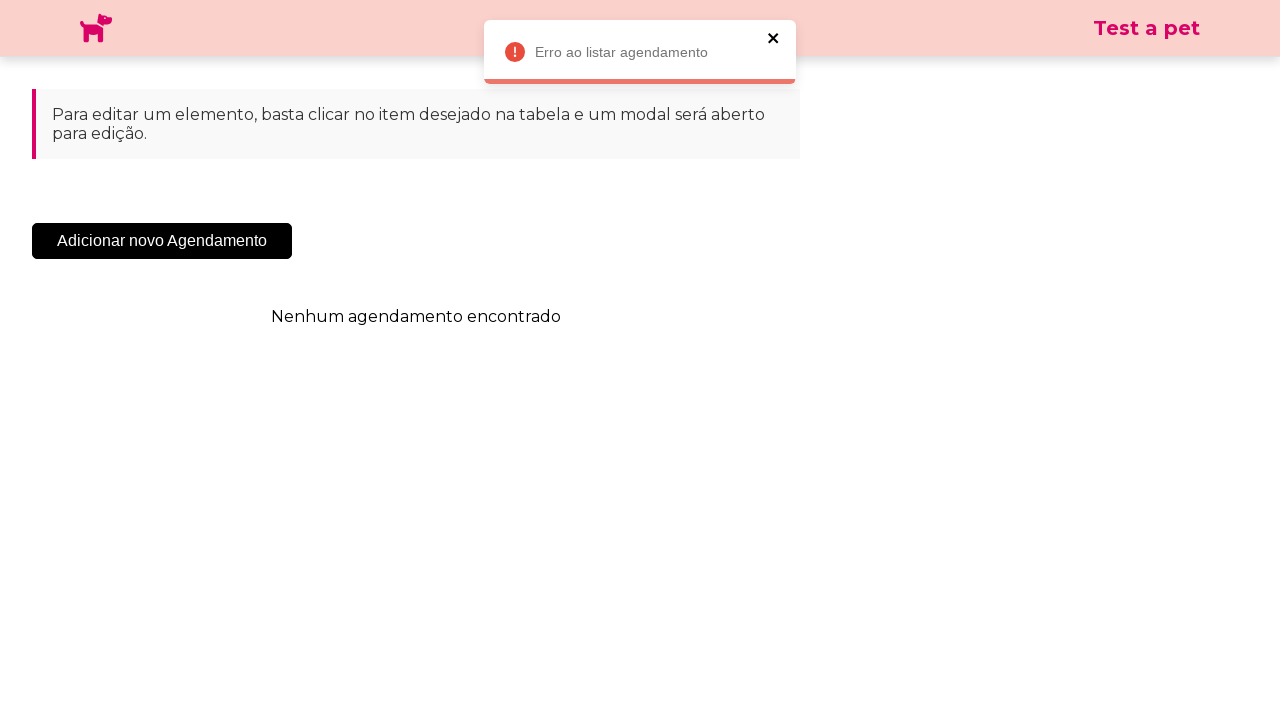